Tests hover functionality by moving mouse over a user avatar image and verifying that username text appears

Starting URL: https://the-internet.herokuapp.com/hovers

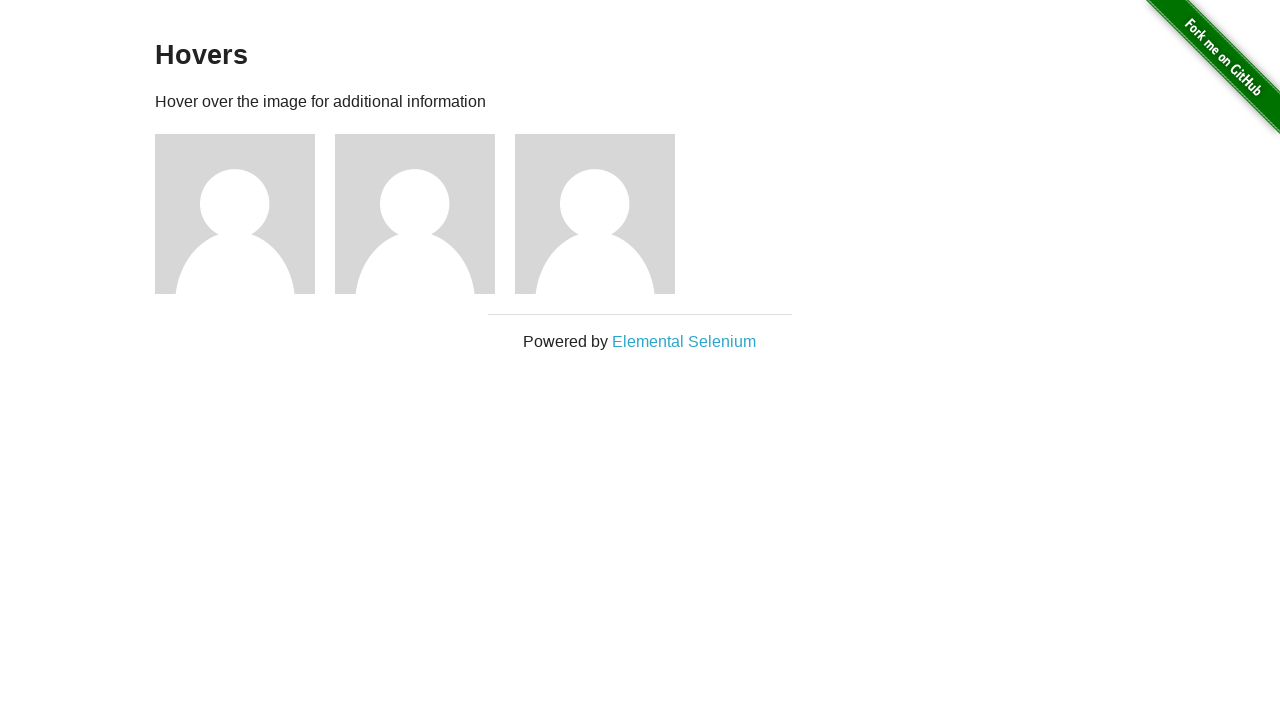

Hovered over the first user avatar image at (235, 214) on (//img[@alt='User Avatar'])[1]
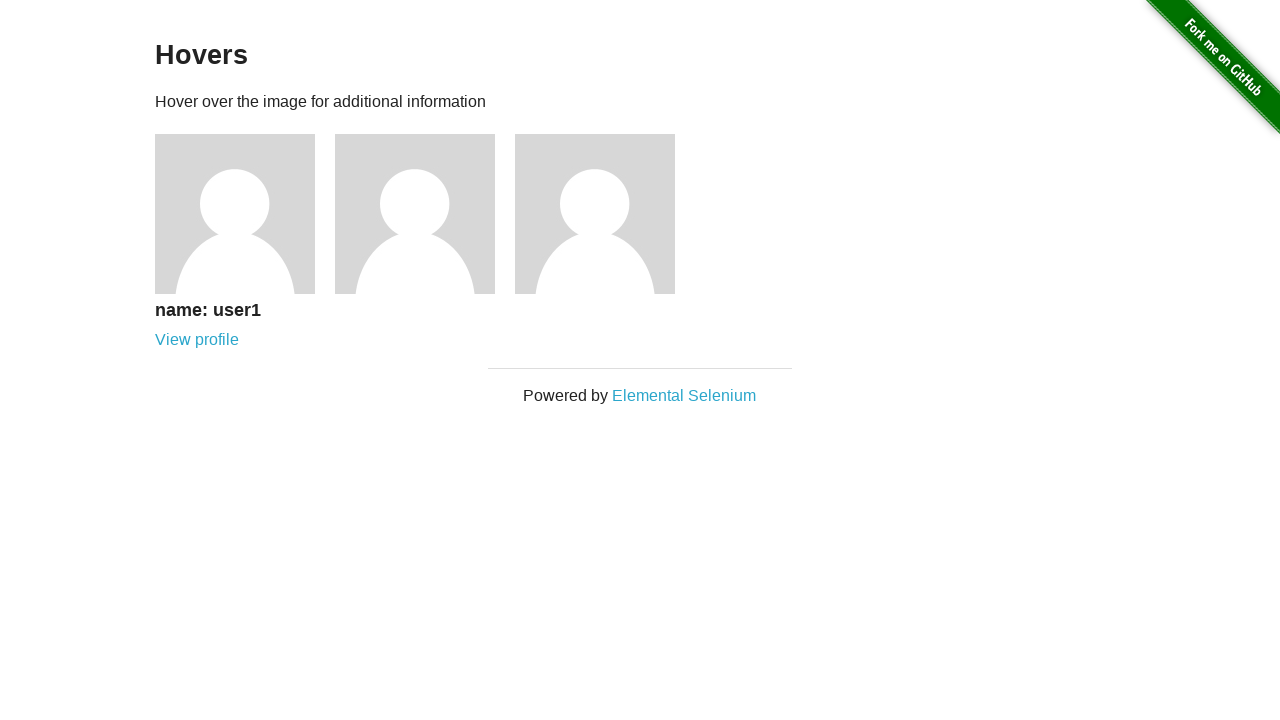

Username text appeared and became visible after hover
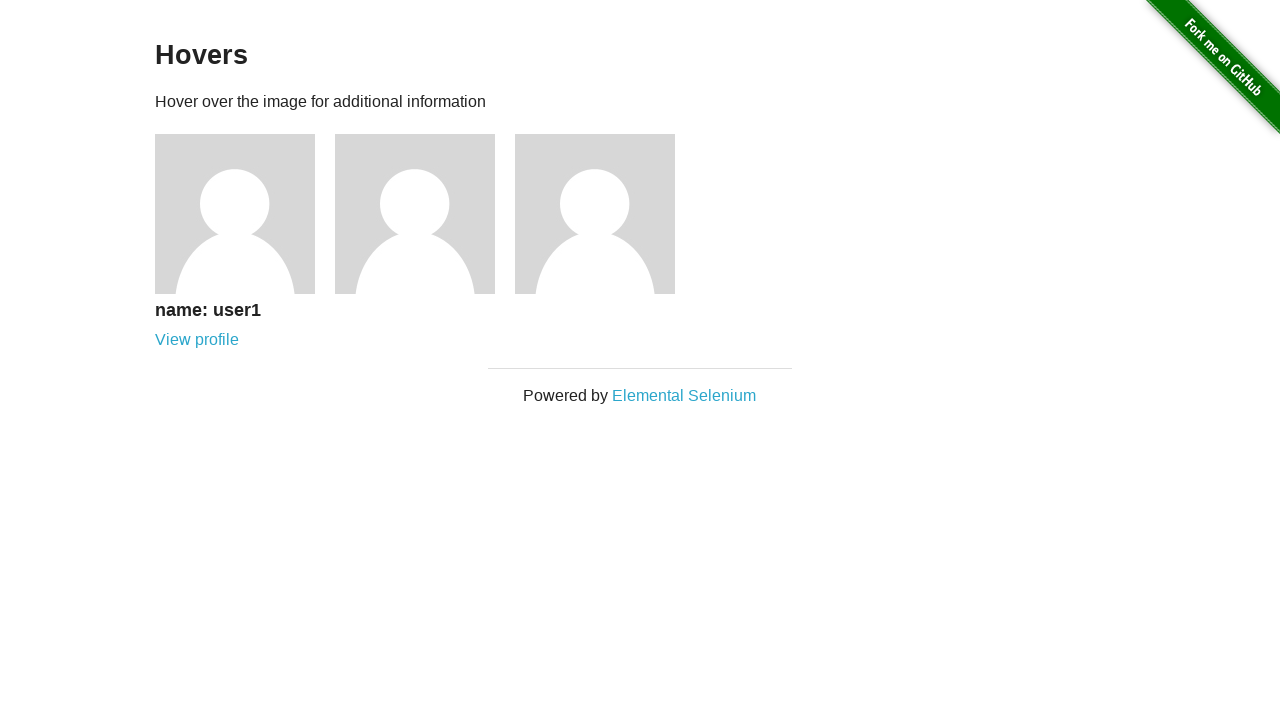

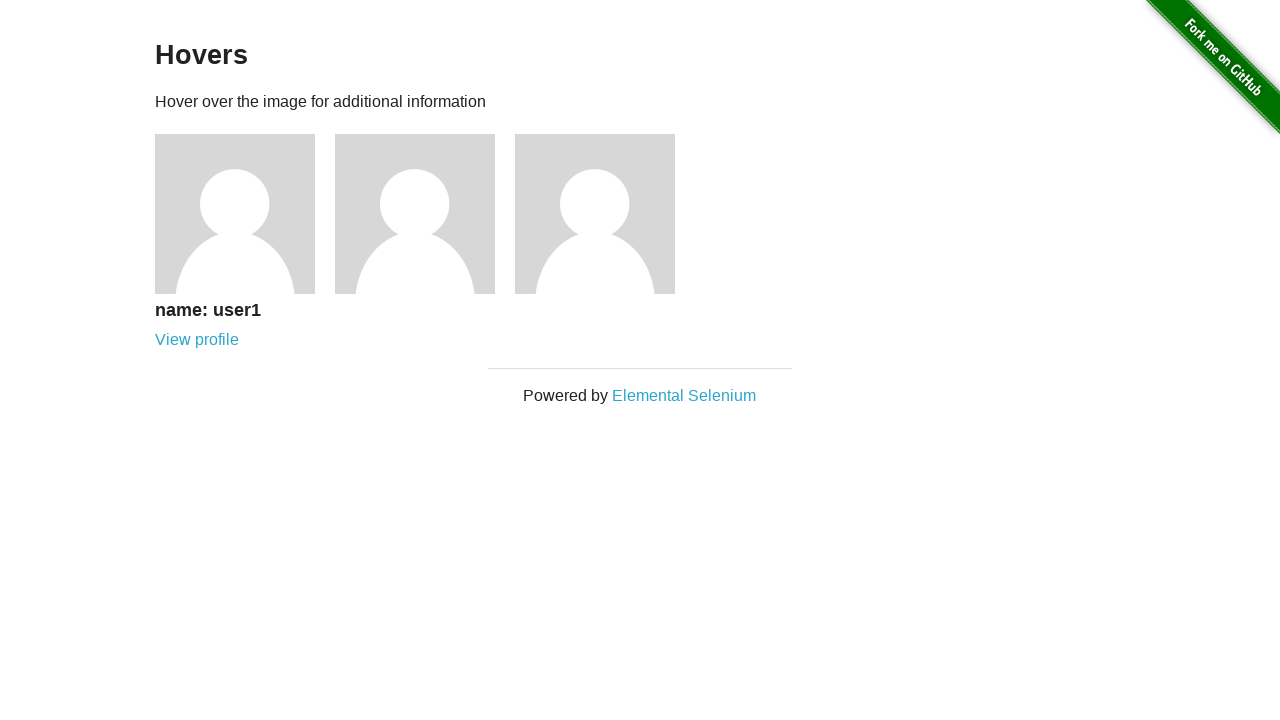